Tests that new todo items are appended to the bottom of the list by creating 3 items and verifying the count

Starting URL: https://demo.playwright.dev/todomvc

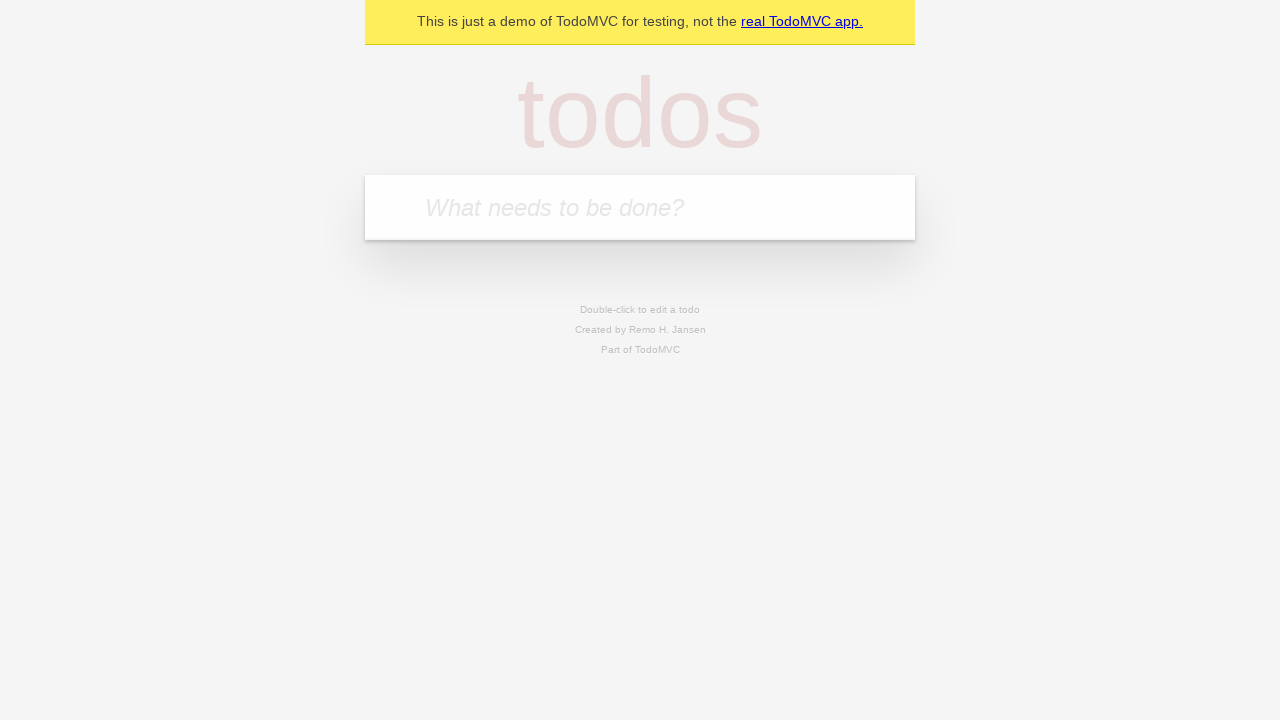

Filled new todo input with 'buy some cheese' on .new-todo
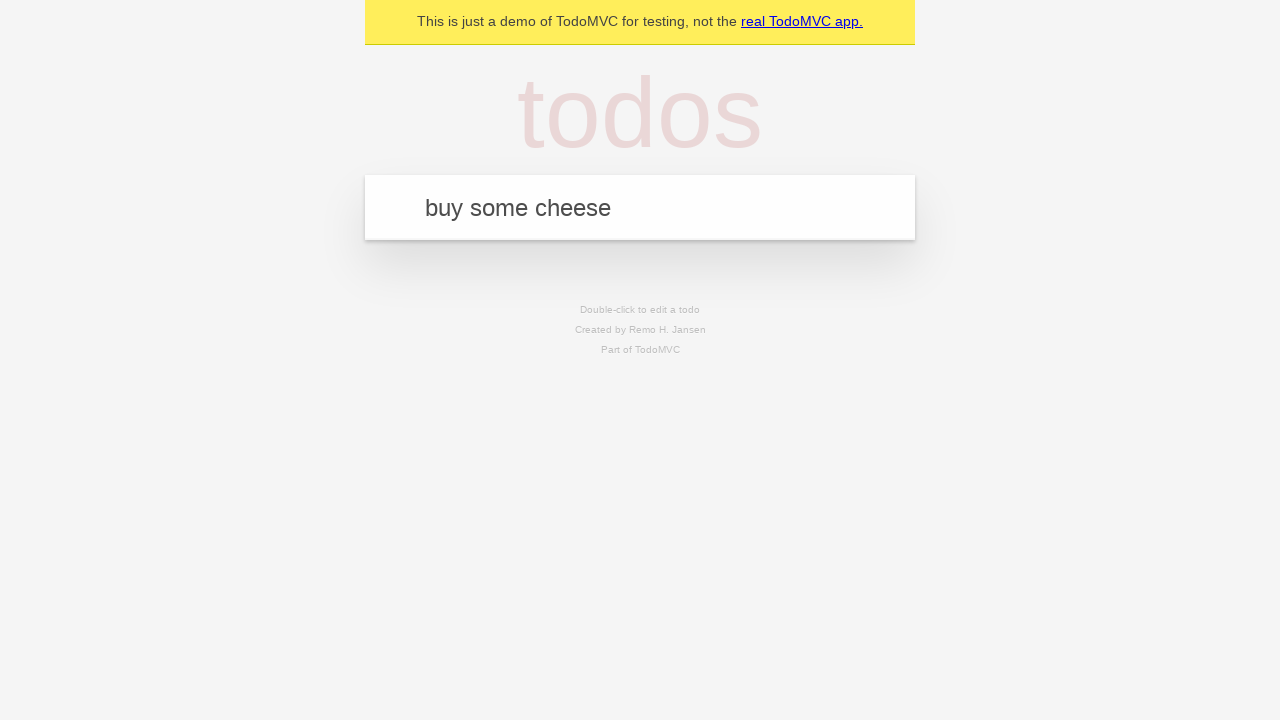

Pressed Enter to create first todo item on .new-todo
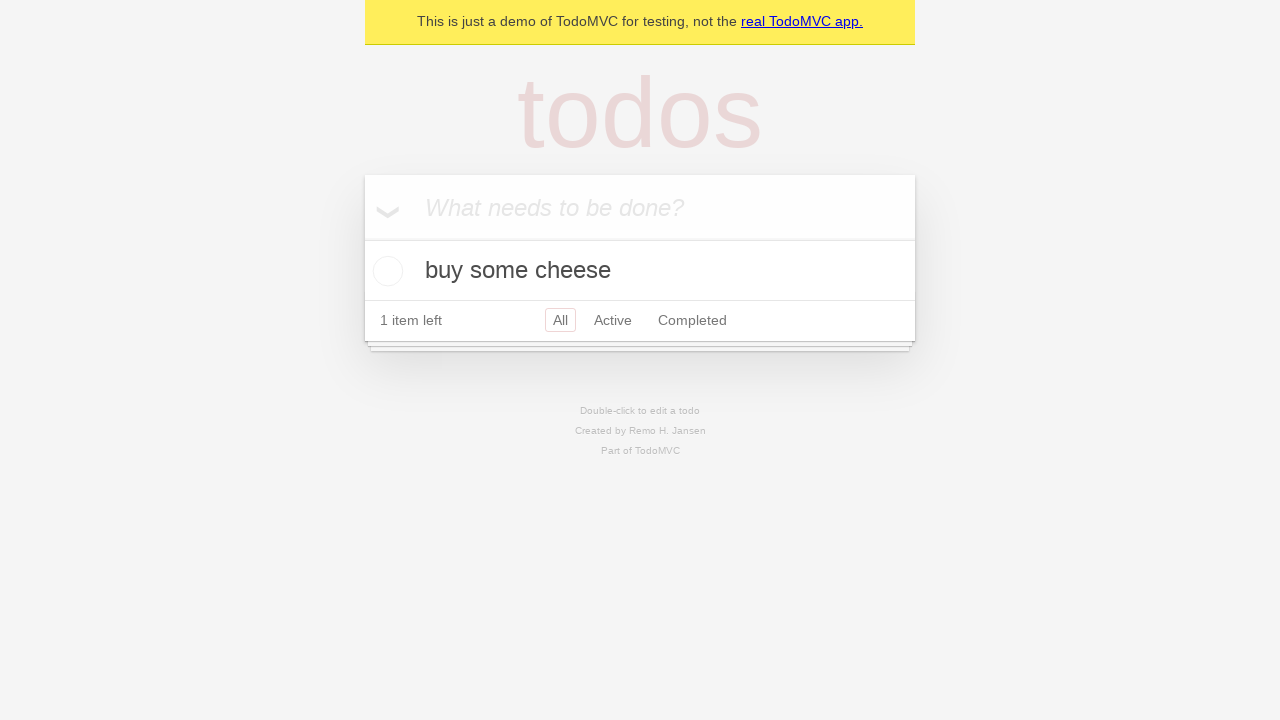

Filled new todo input with 'feed the cat' on .new-todo
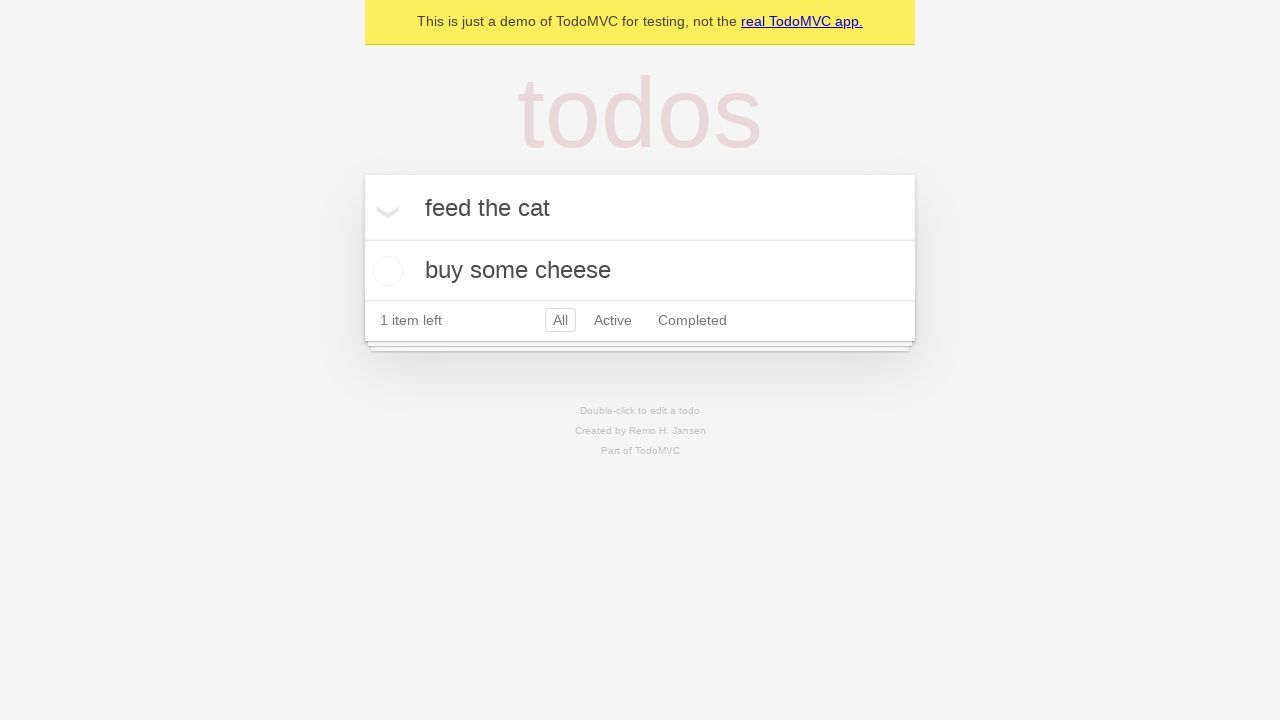

Pressed Enter to create second todo item on .new-todo
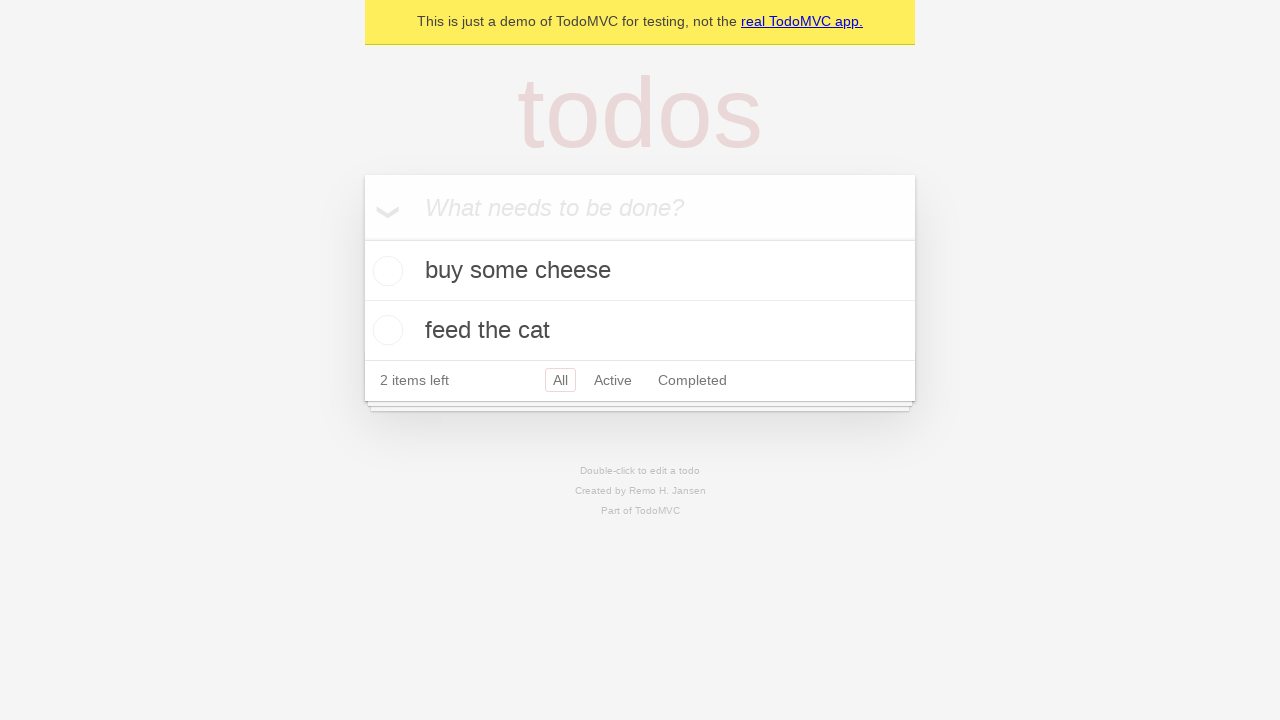

Filled new todo input with 'book a doctors appointment' on .new-todo
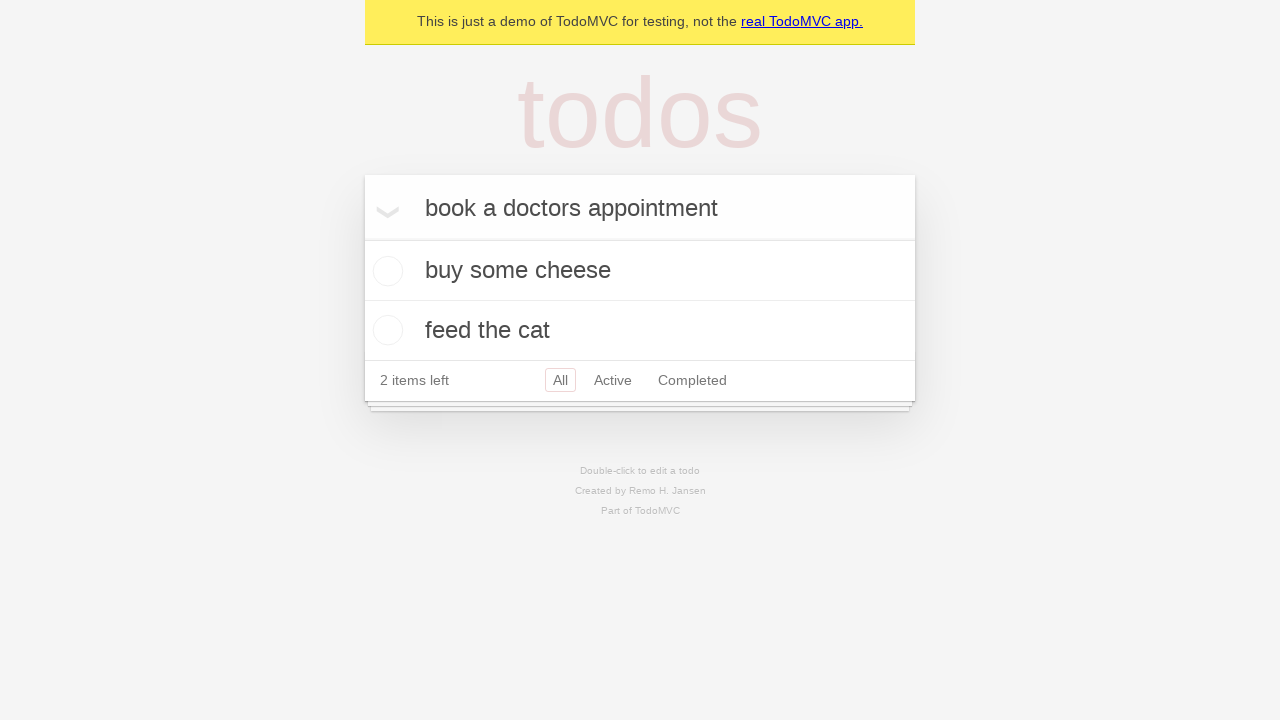

Pressed Enter to create third todo item on .new-todo
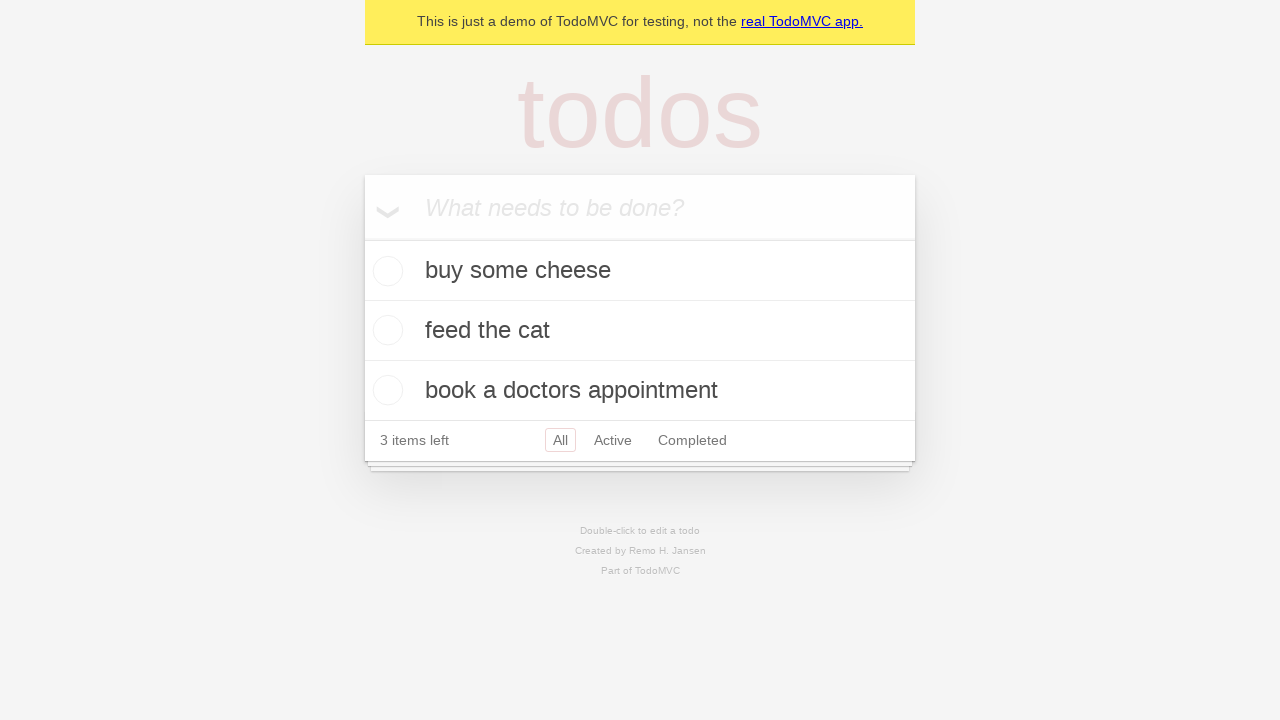

Todo count element loaded, verifying 3 items were created and appended to bottom of list
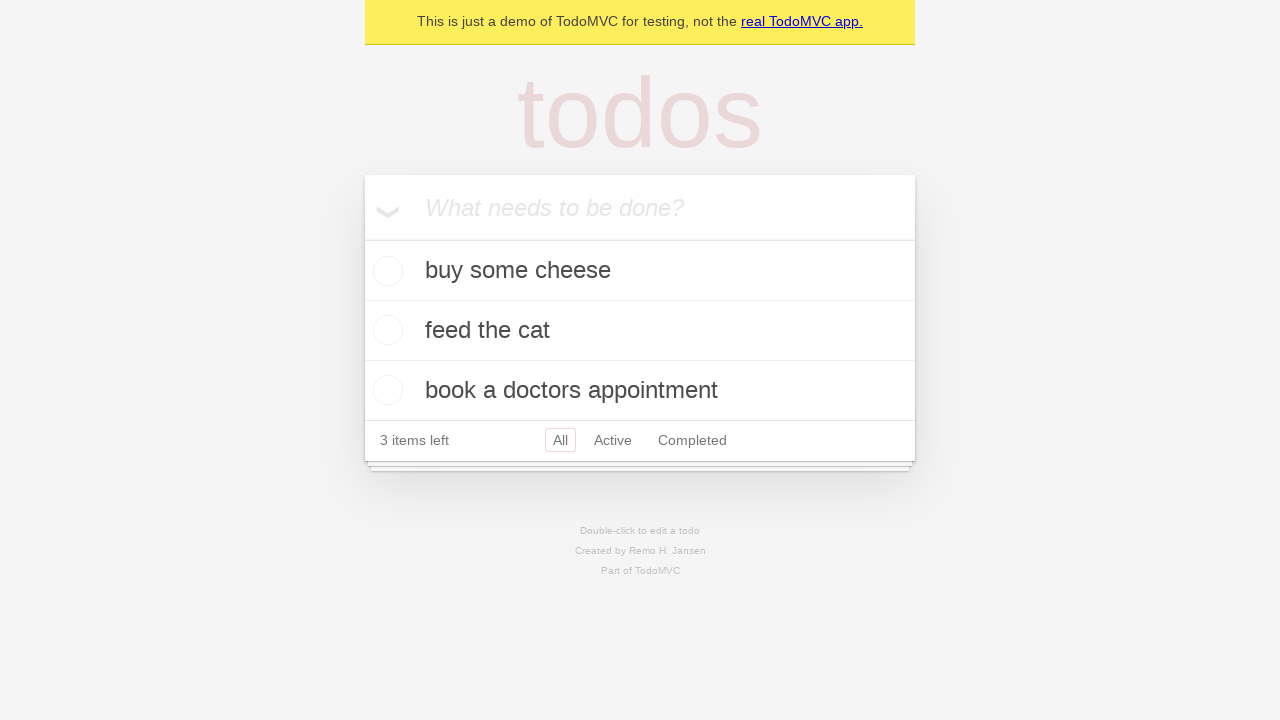

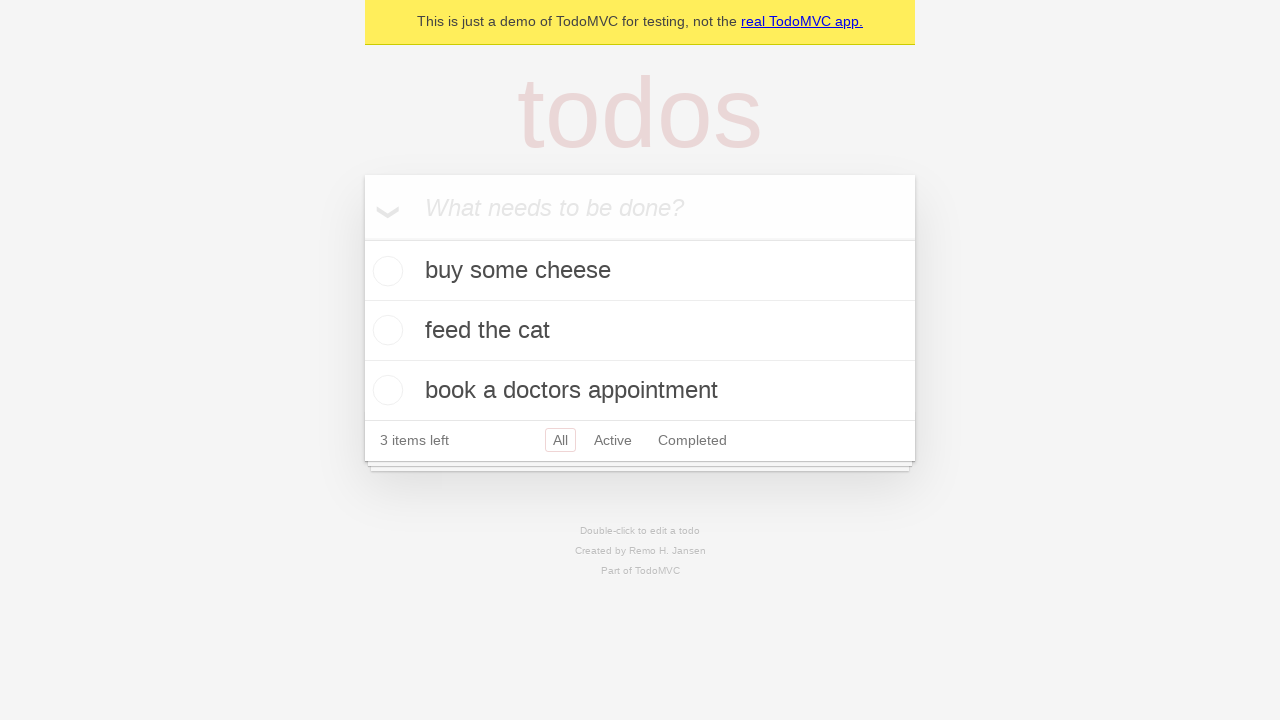